Fills in a form on Tutorialspoint's Selenium practice page by entering name and email fields

Starting URL: https://www.tutorialspoint.com/selenium/practice/selenium_automation_practice.php

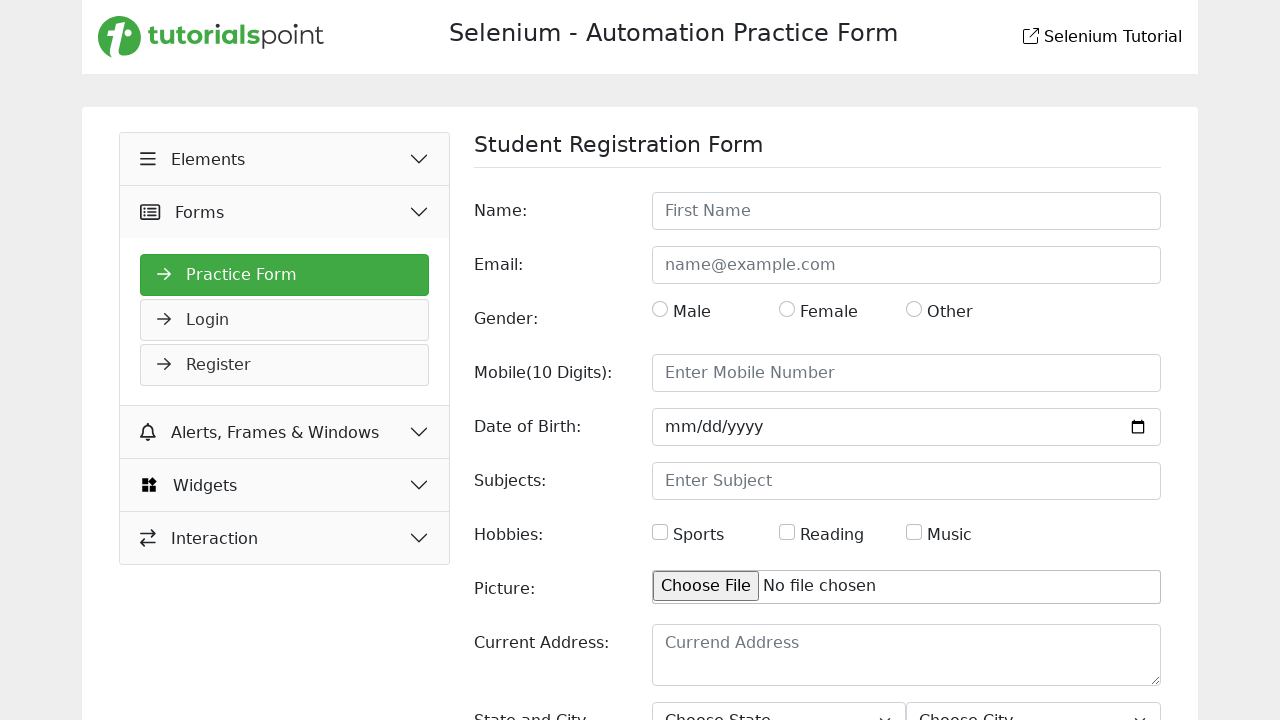

Filled name field with 'Mahmudul' on #name
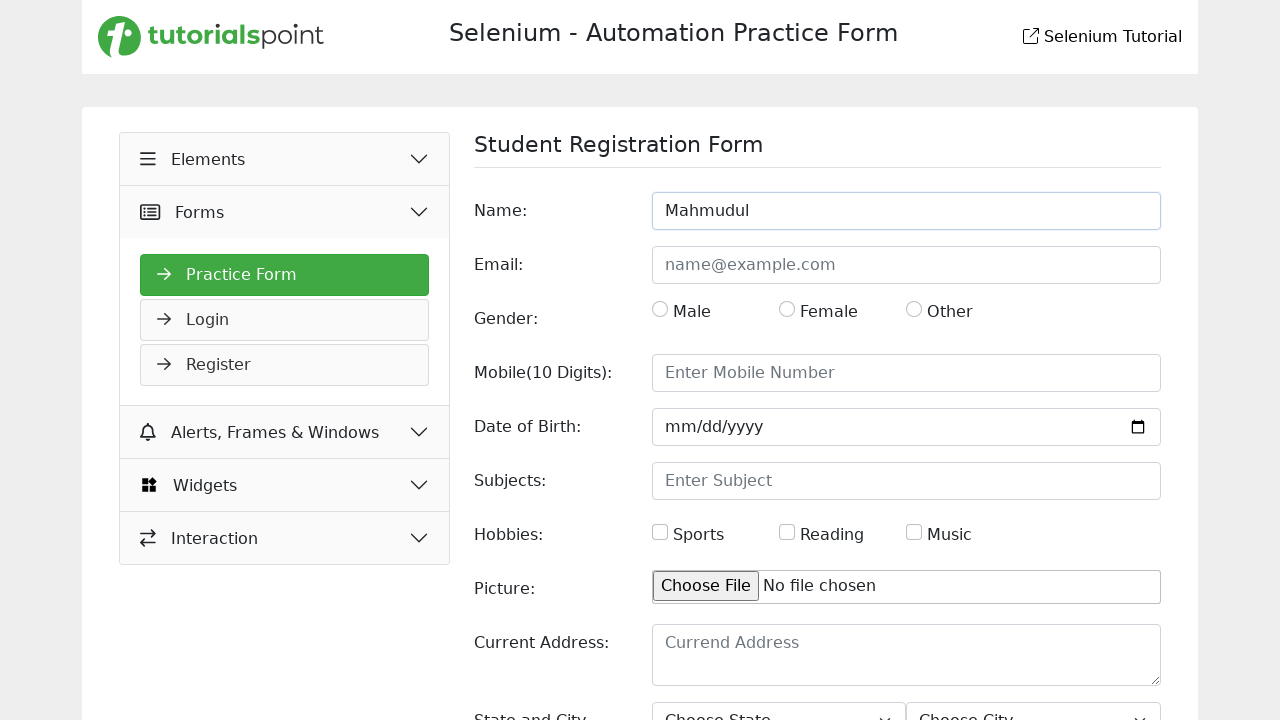

Filled email field with 'Test@gmail.com' on input[name='email']
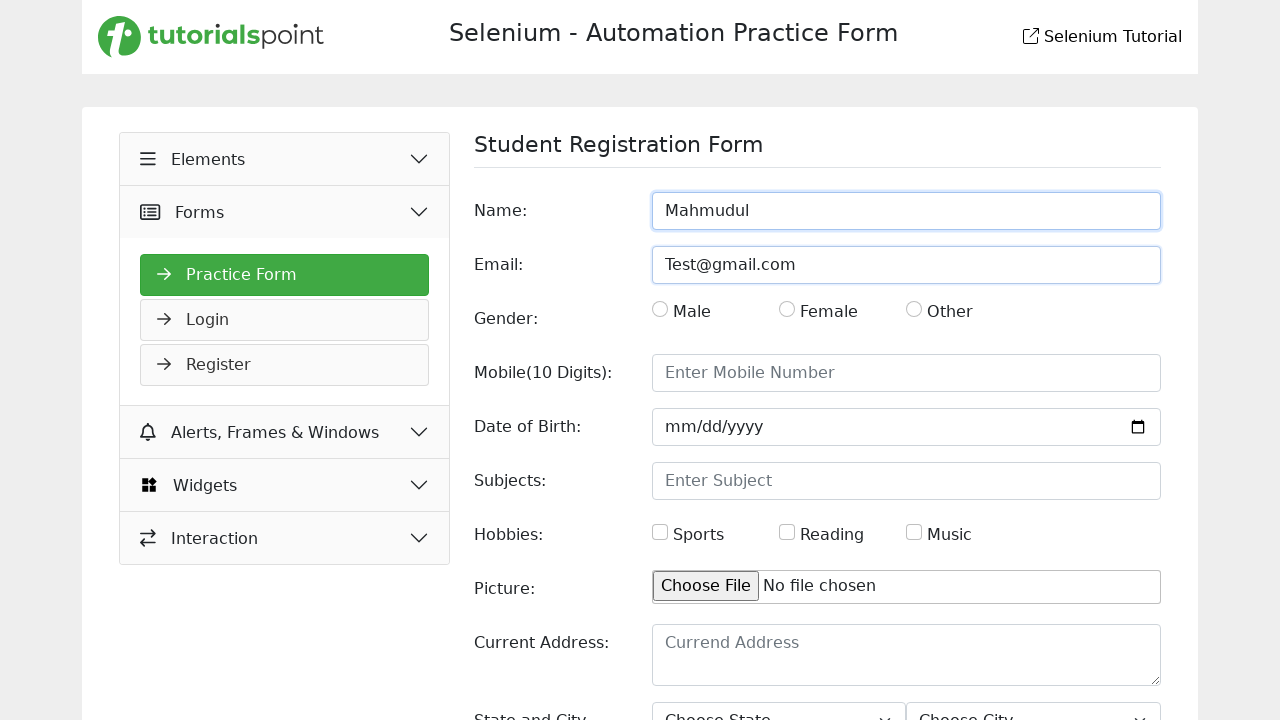

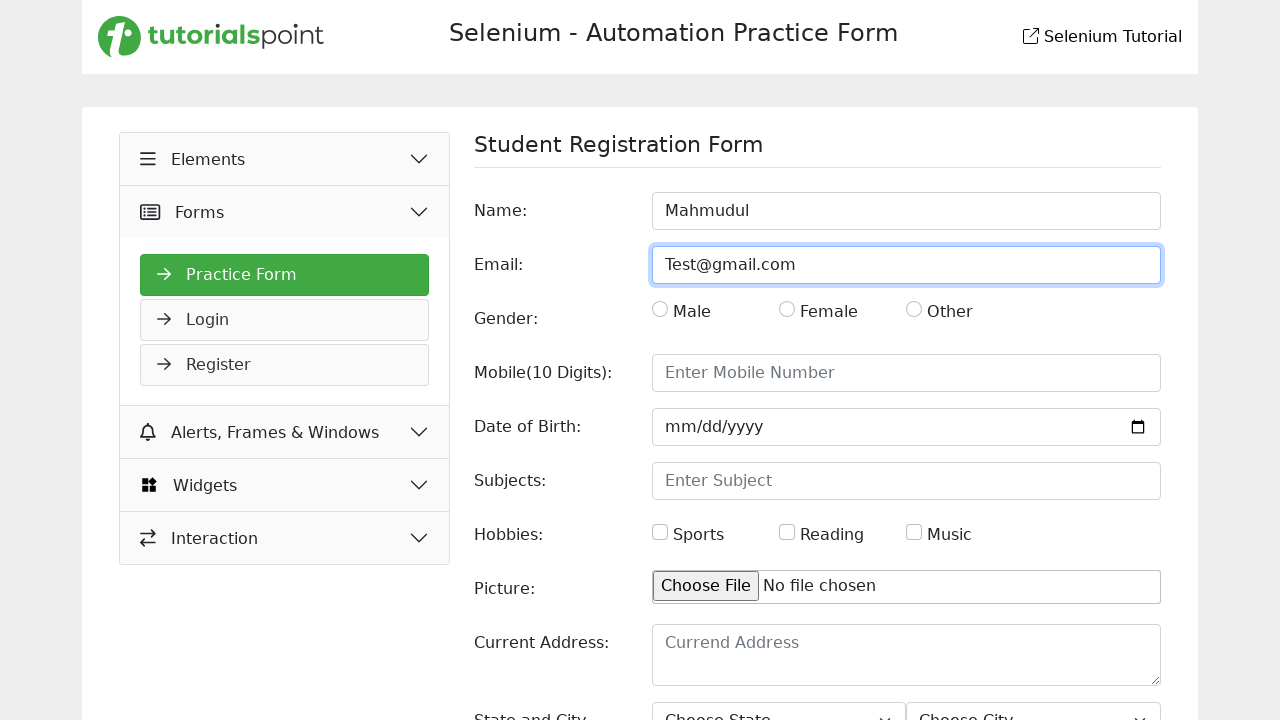